Tests form interaction and navigation on an Angular practice page by filling a name field, clicking the shop link, and scrolling to the bottom

Starting URL: https://www.rahulshettyacademy.com/angularpractice/

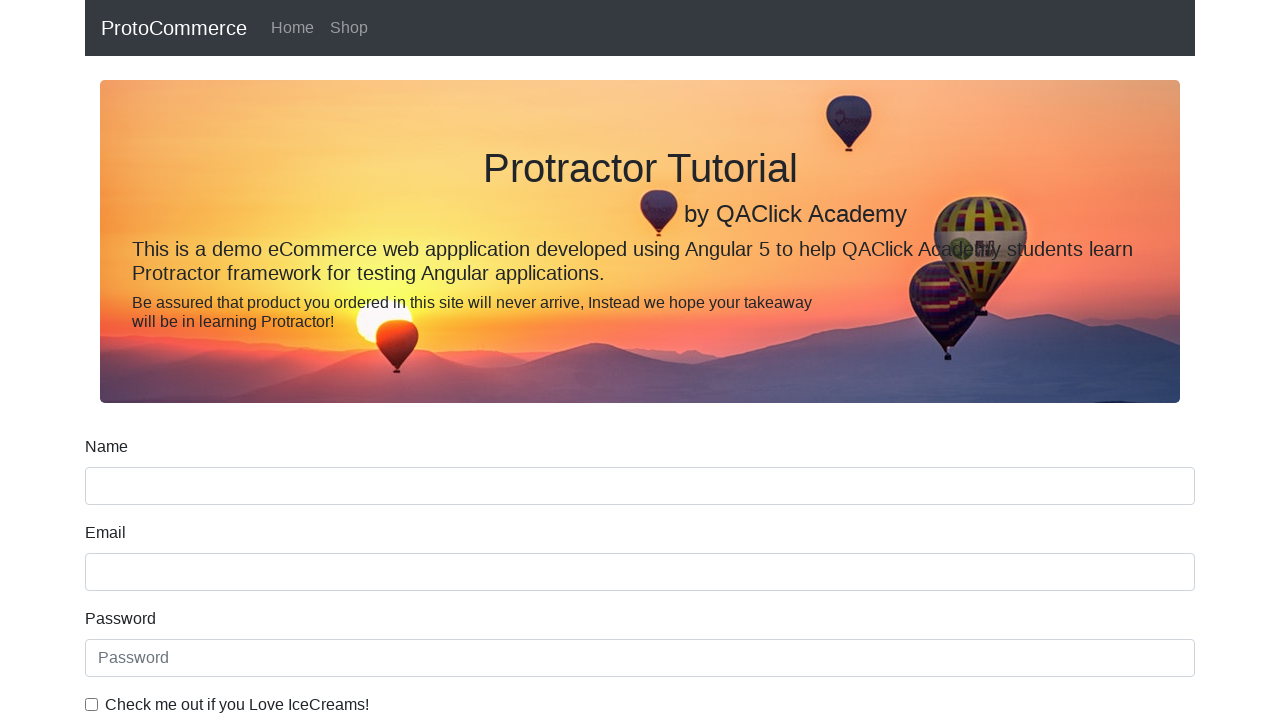

Filled name field with 'Hello' on input[name='name']
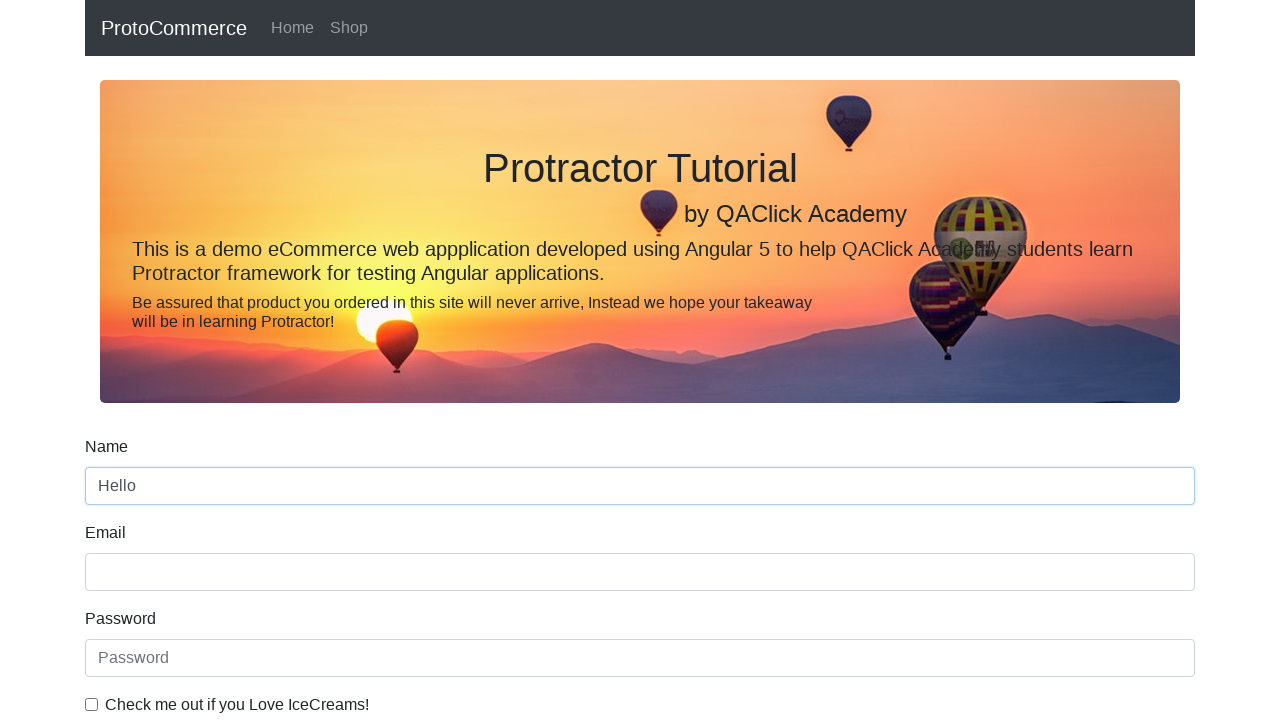

Clicked on the shop link at (349, 28) on a[href*='shop']
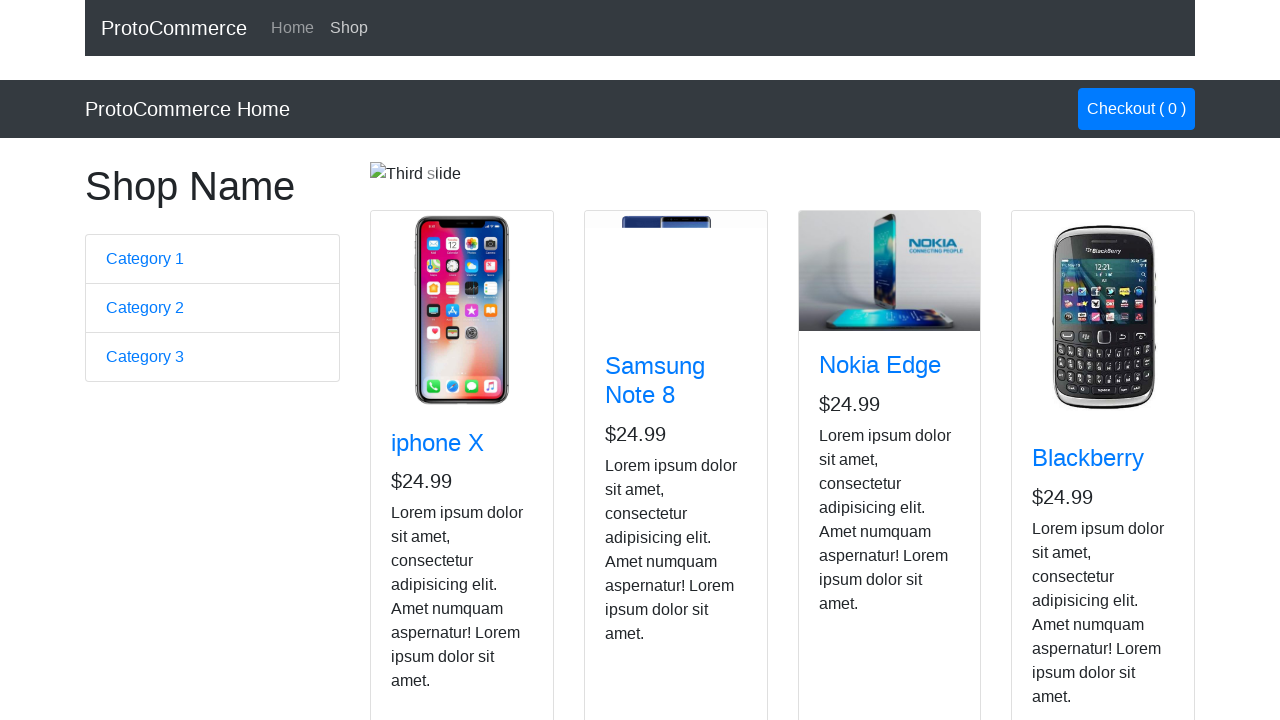

Scrolled to the bottom of the page
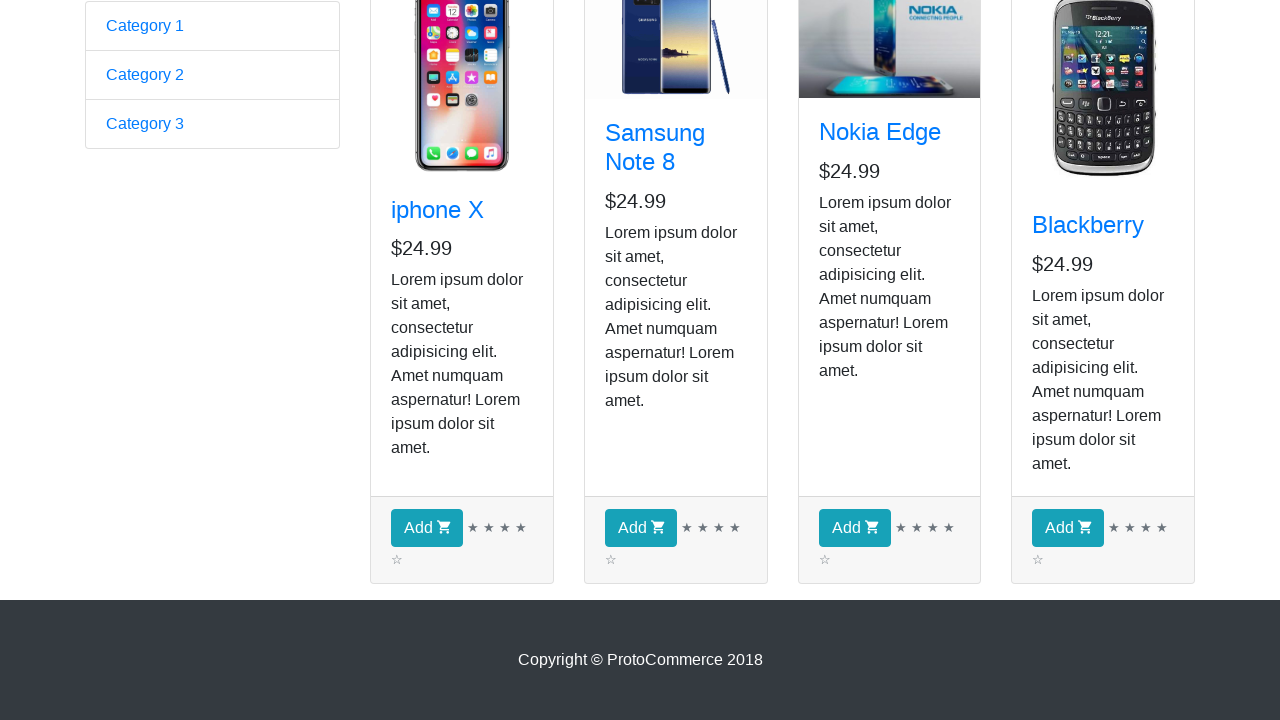

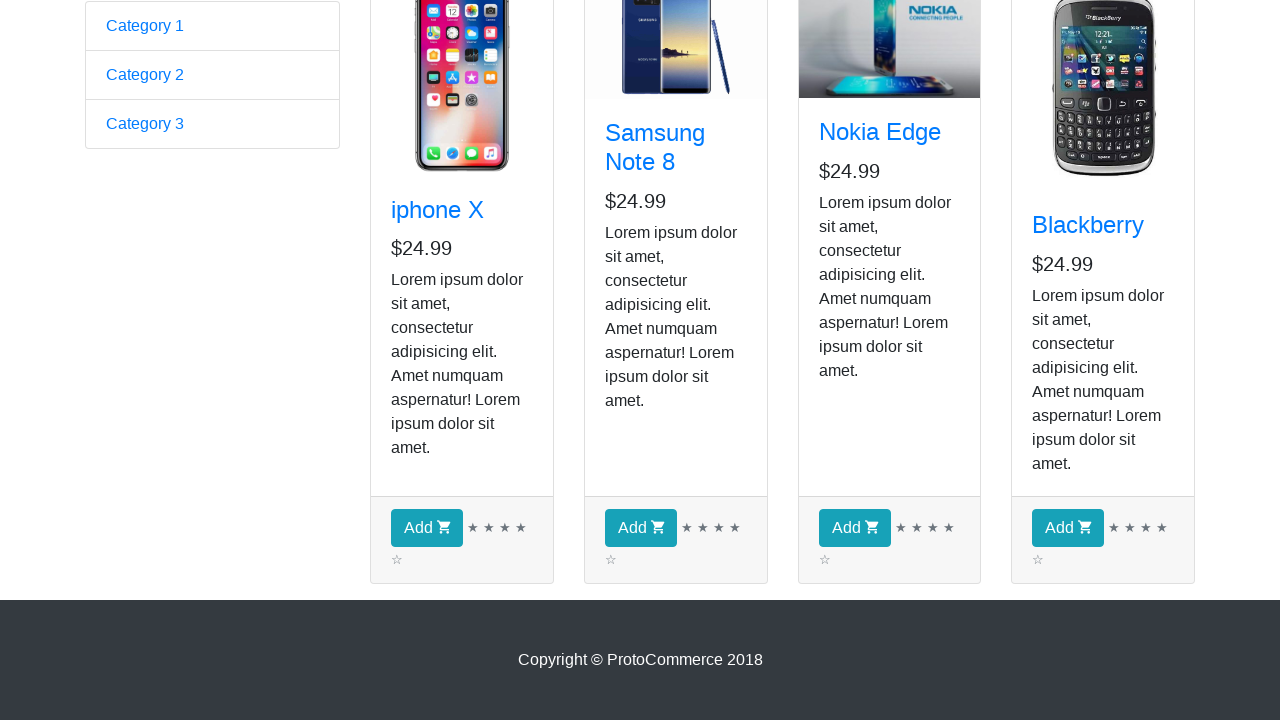